Tests JavaScript prompt alert handling by triggering a prompt, entering text, accepting it, and verifying the result

Starting URL: https://training-support.net/webelements/alerts

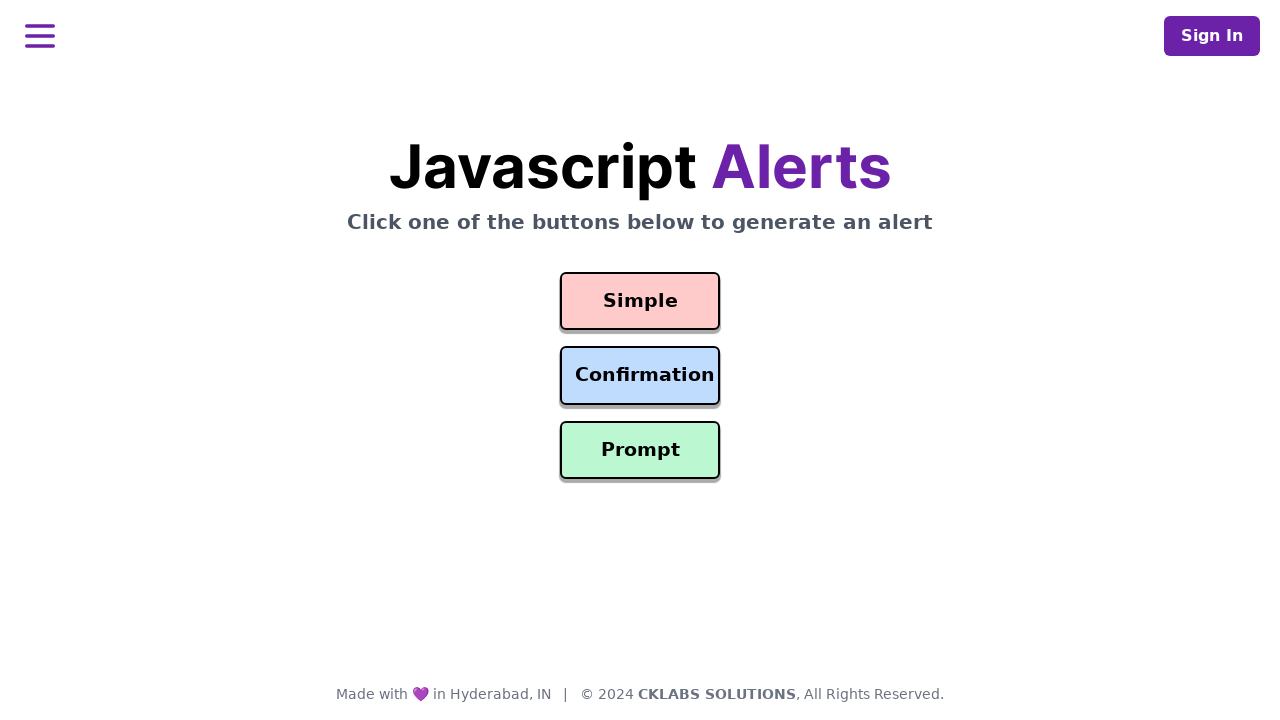

Clicked the prompt alert button at (640, 450) on #prompt
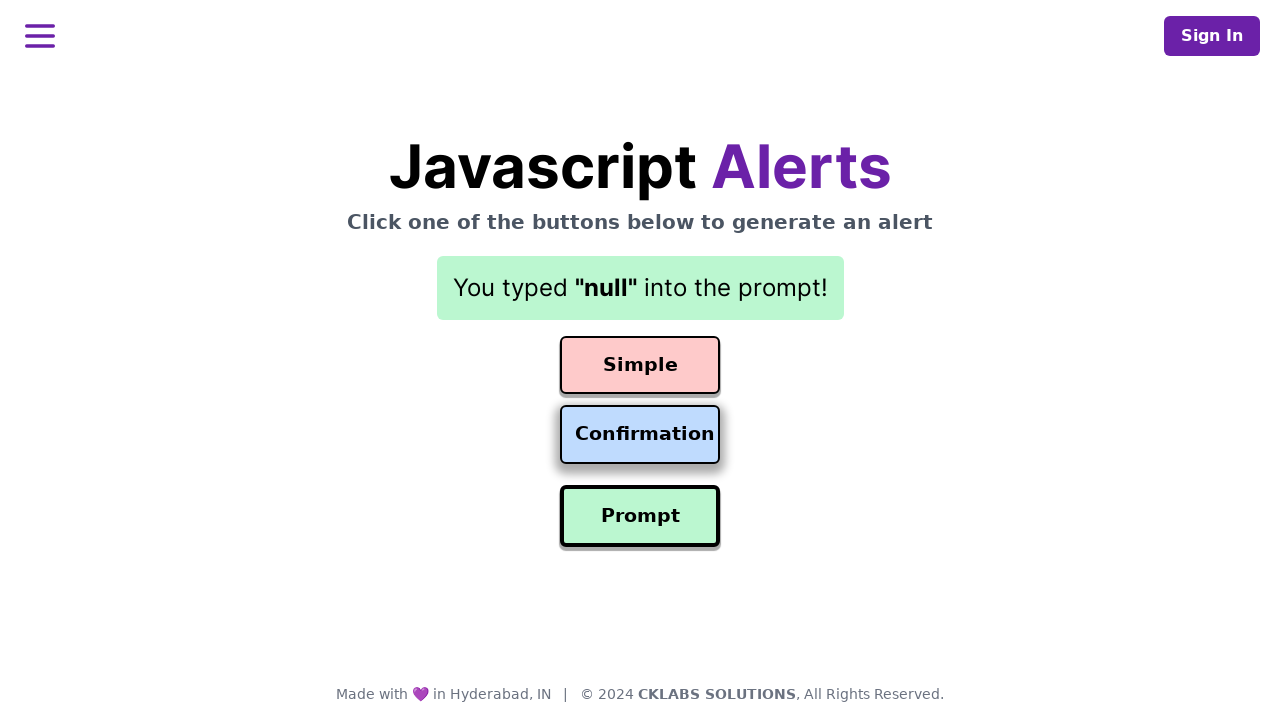

Set up dialog handler to accept prompt with text 'Awesome!'
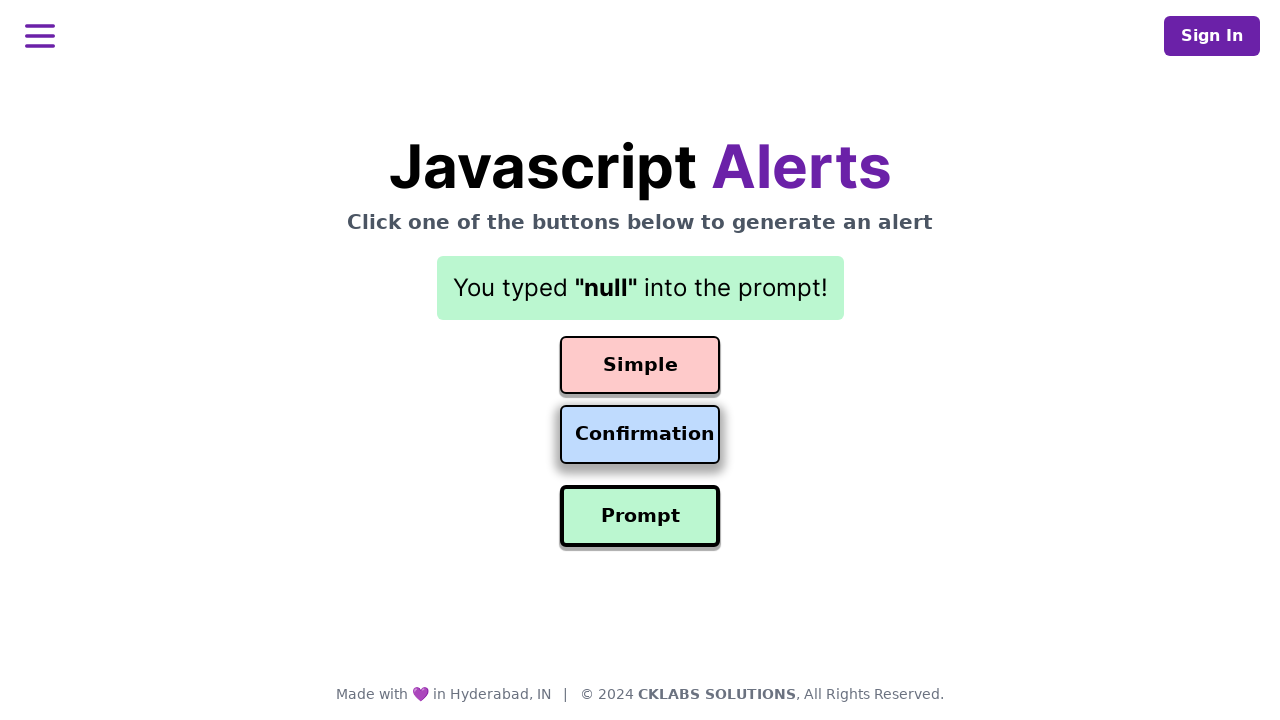

Clicked prompt button to trigger dialog at (640, 516) on #prompt
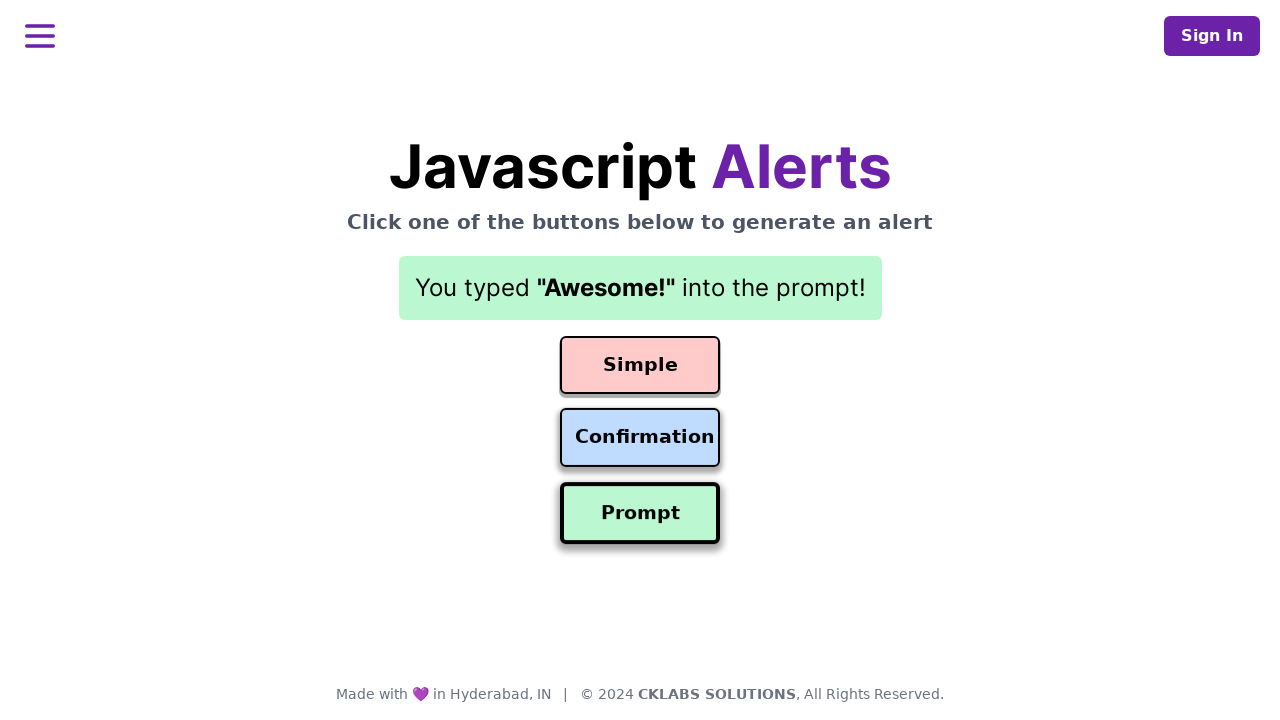

Verified result element is displayed after accepting prompt
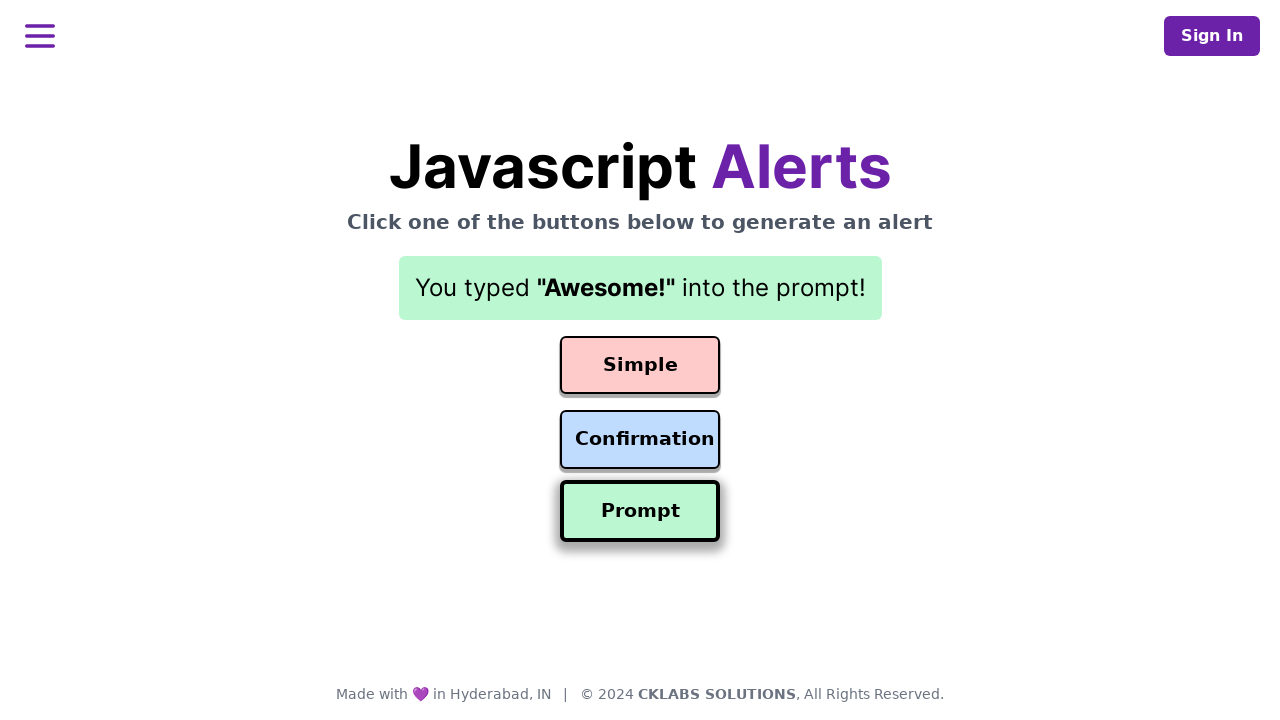

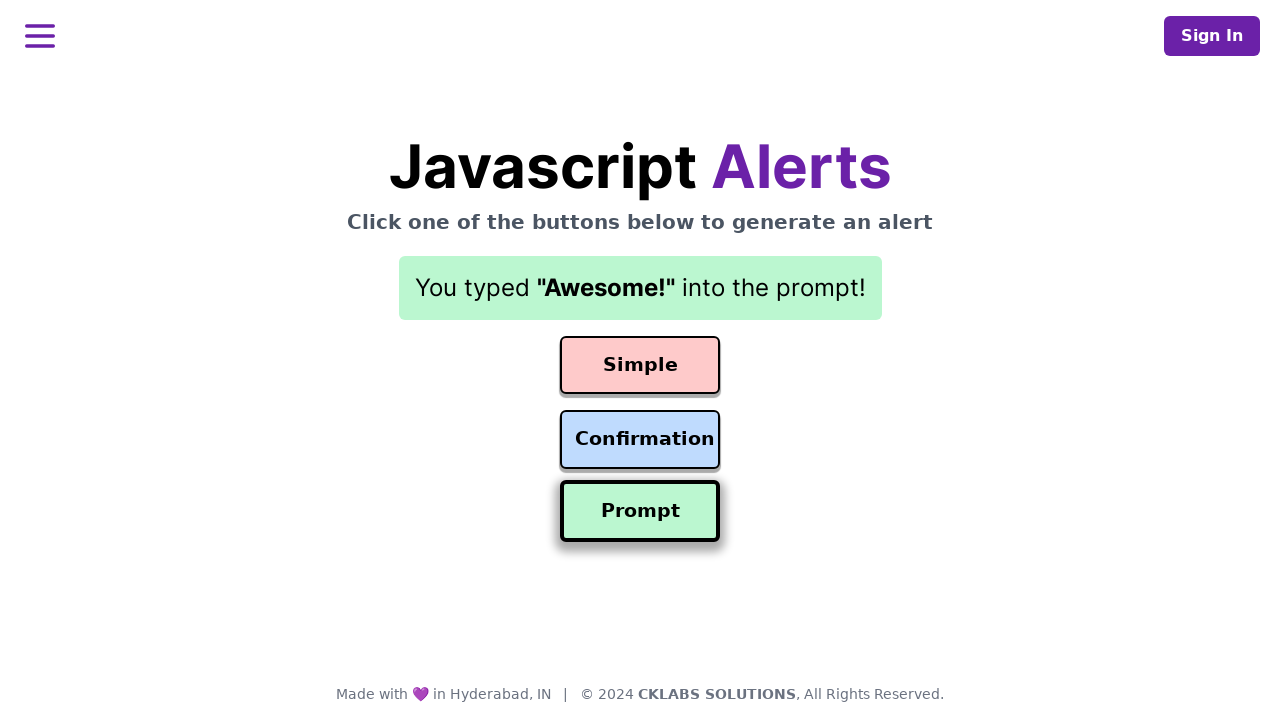